Tests an AI couplet generator by entering Chinese text (upper line of a couplet) into the input field, submitting it with Enter key, and waiting for the generated response (lower line) to appear.

Starting URL: https://ai.binwang.me/couplet/

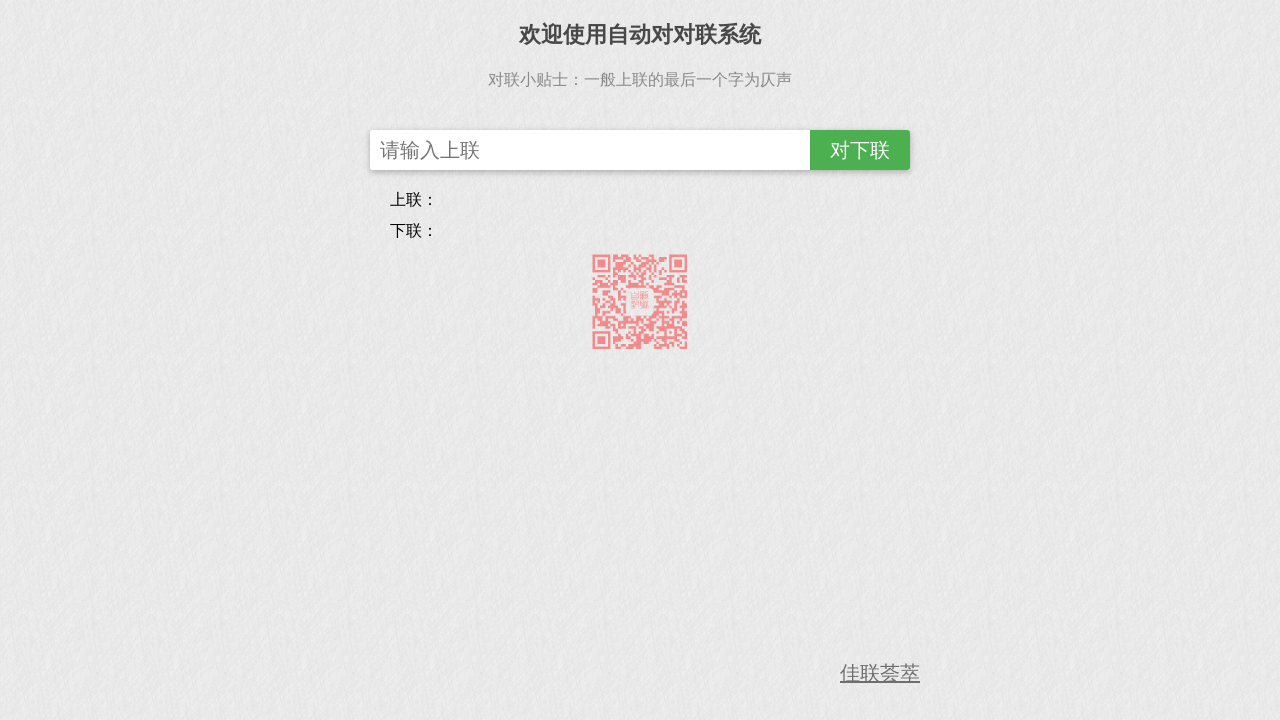

Filled couplet input field with upper line: 风吹云散月明时 on .couplet-input
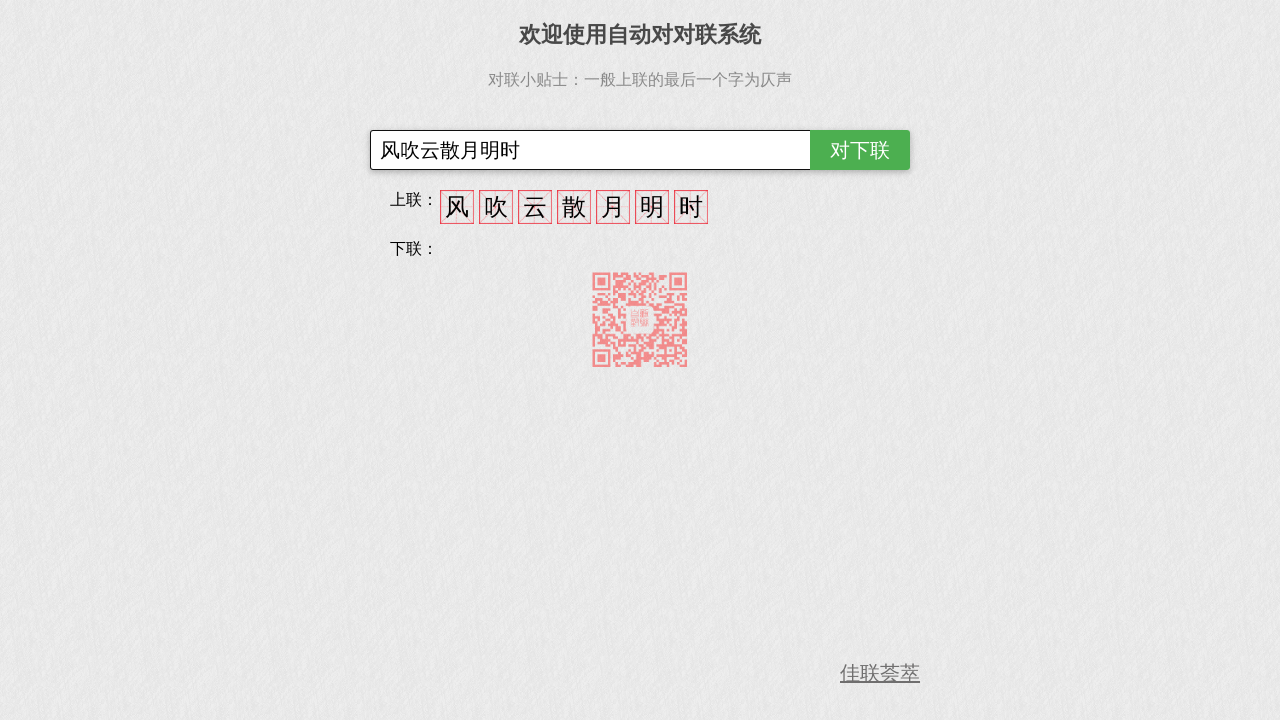

Pressed Enter to submit the couplet for AI generation on .couplet-input
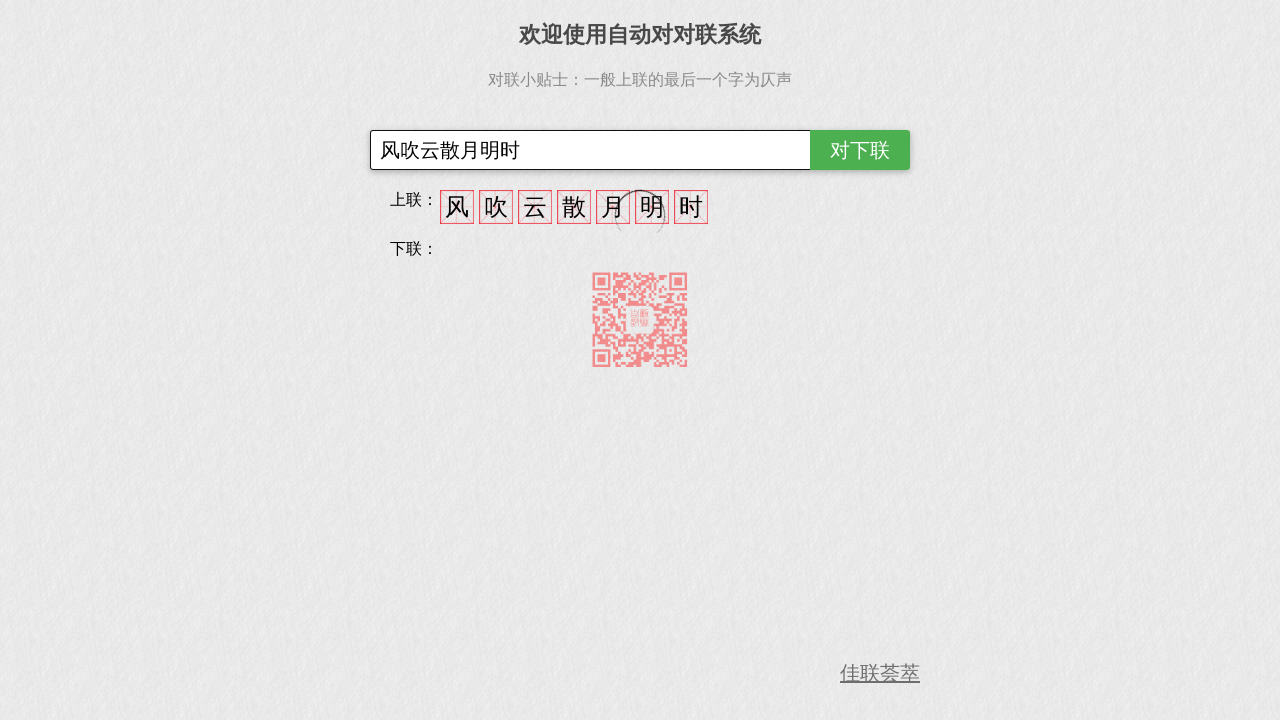

AI-generated lower line (couplet response) appeared and loaded
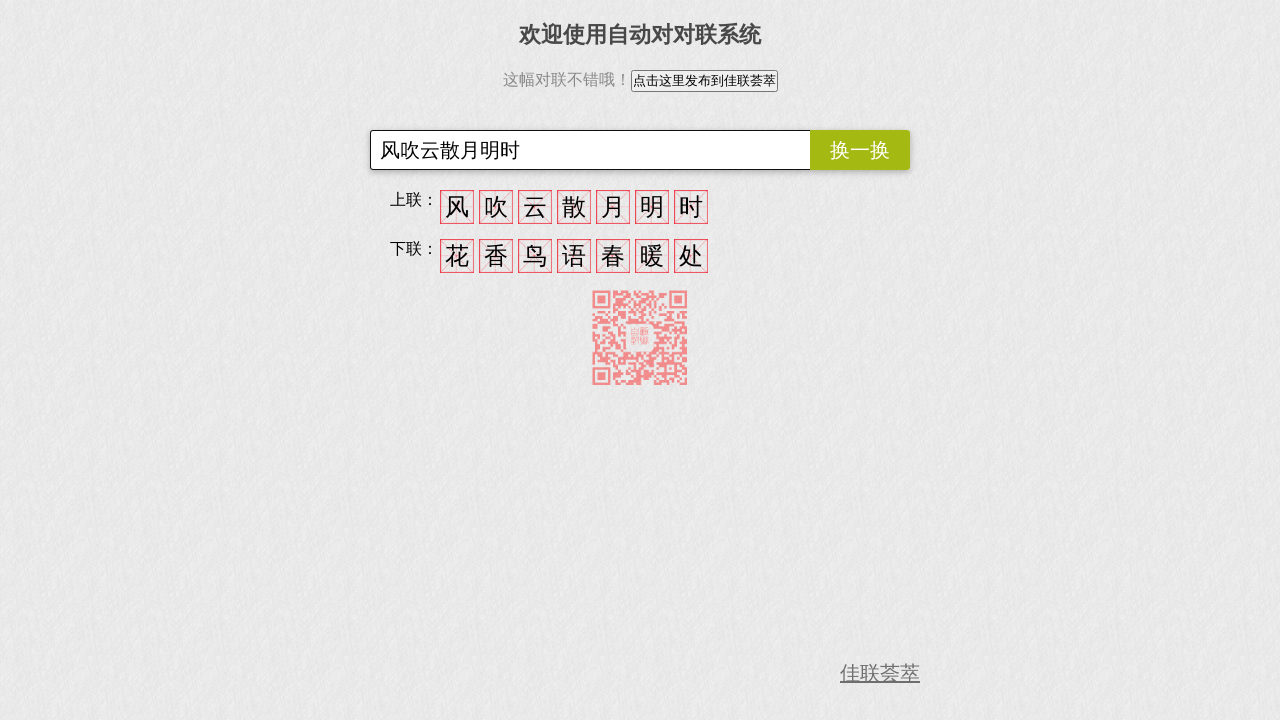

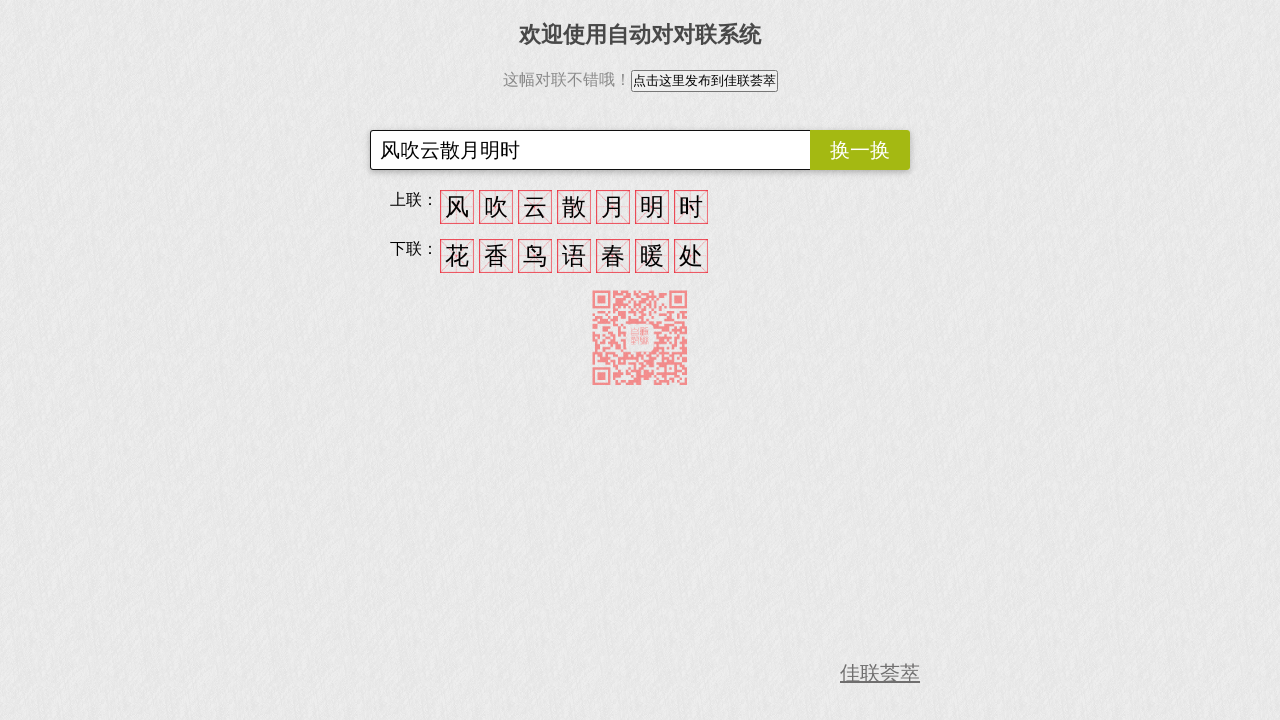